Tests the resizable widget on jQuery UI by dragging the resize handle to expand the element within an iframe

Starting URL: https://jqueryui.com/resizable/

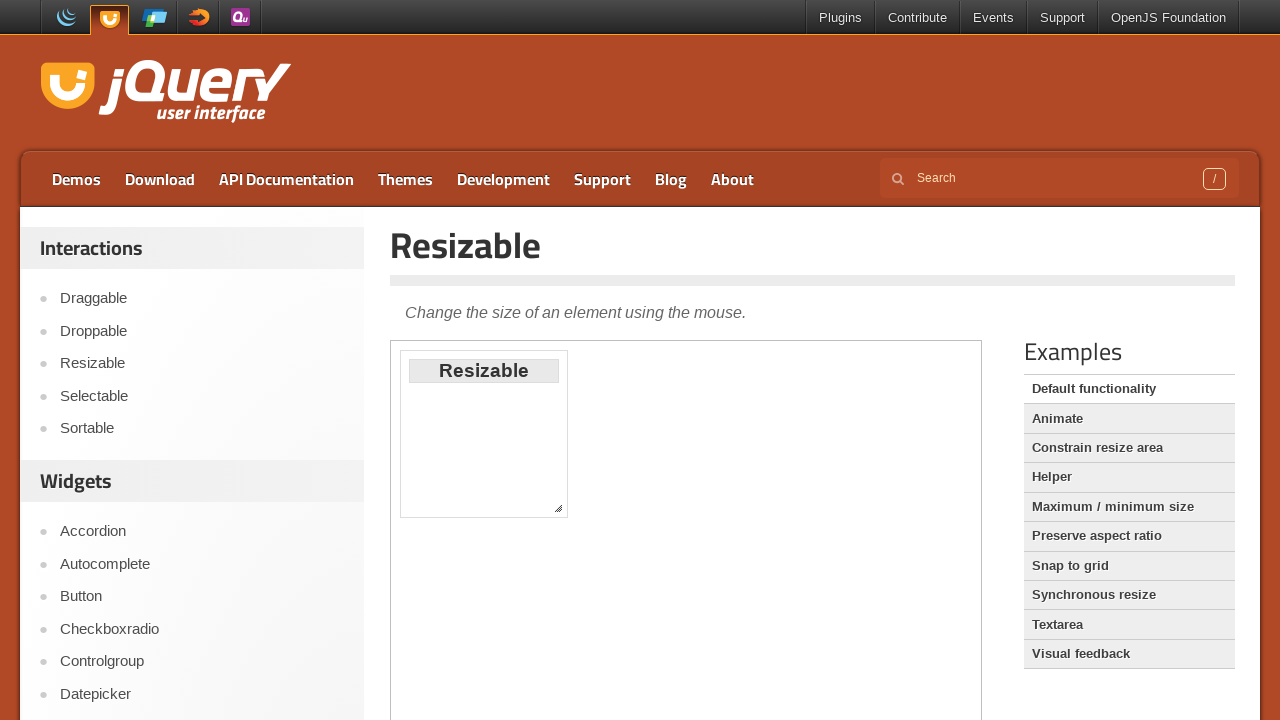

Navigated to jQuery UI resizable demo page
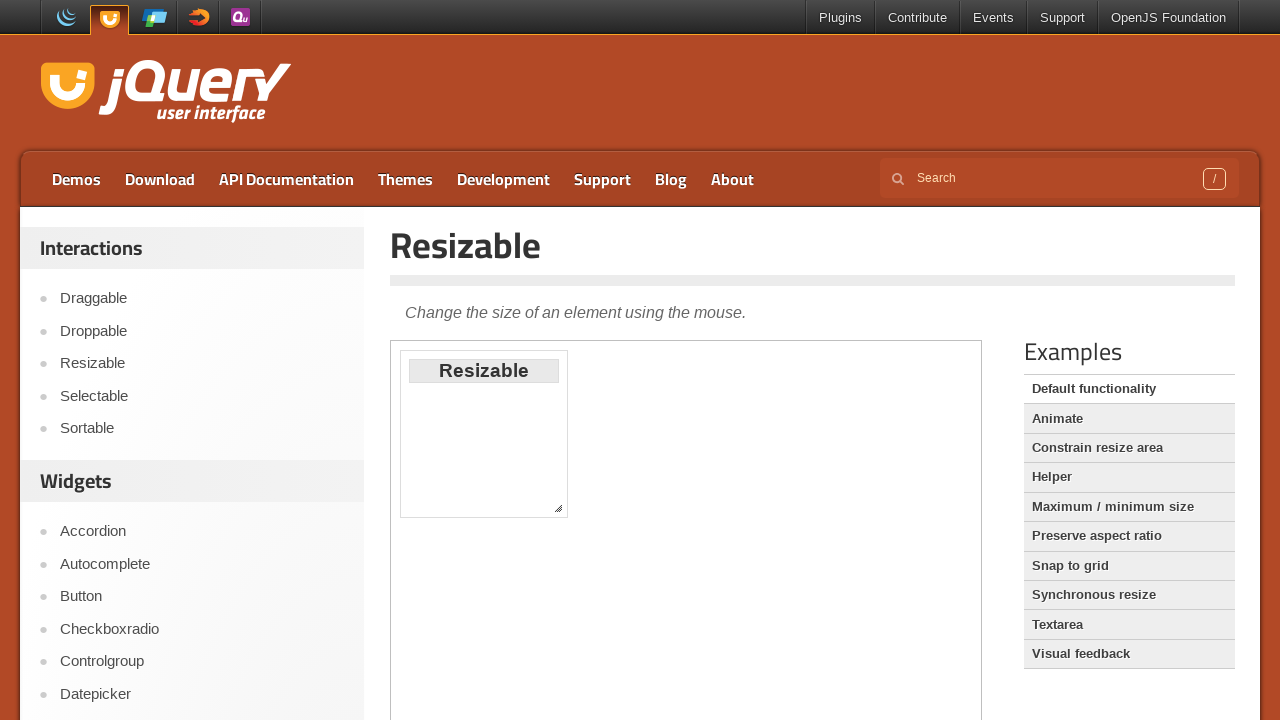

Located demo iframe
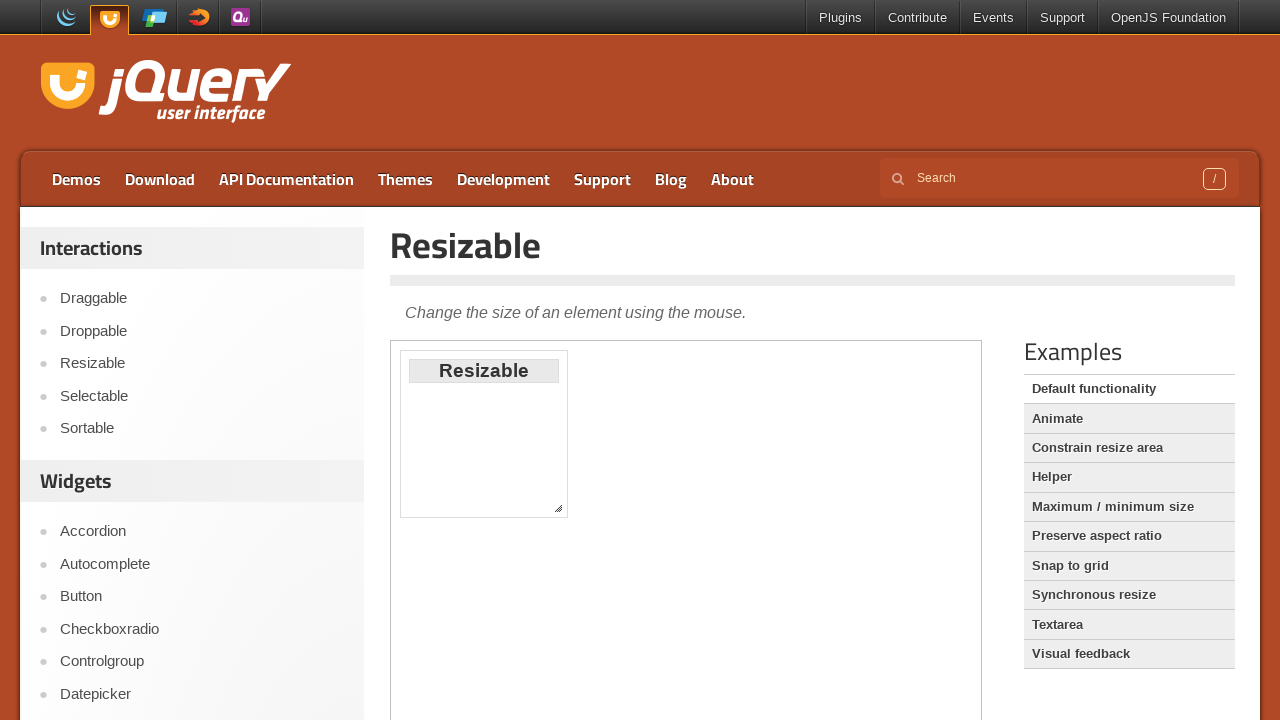

Located resize handle element
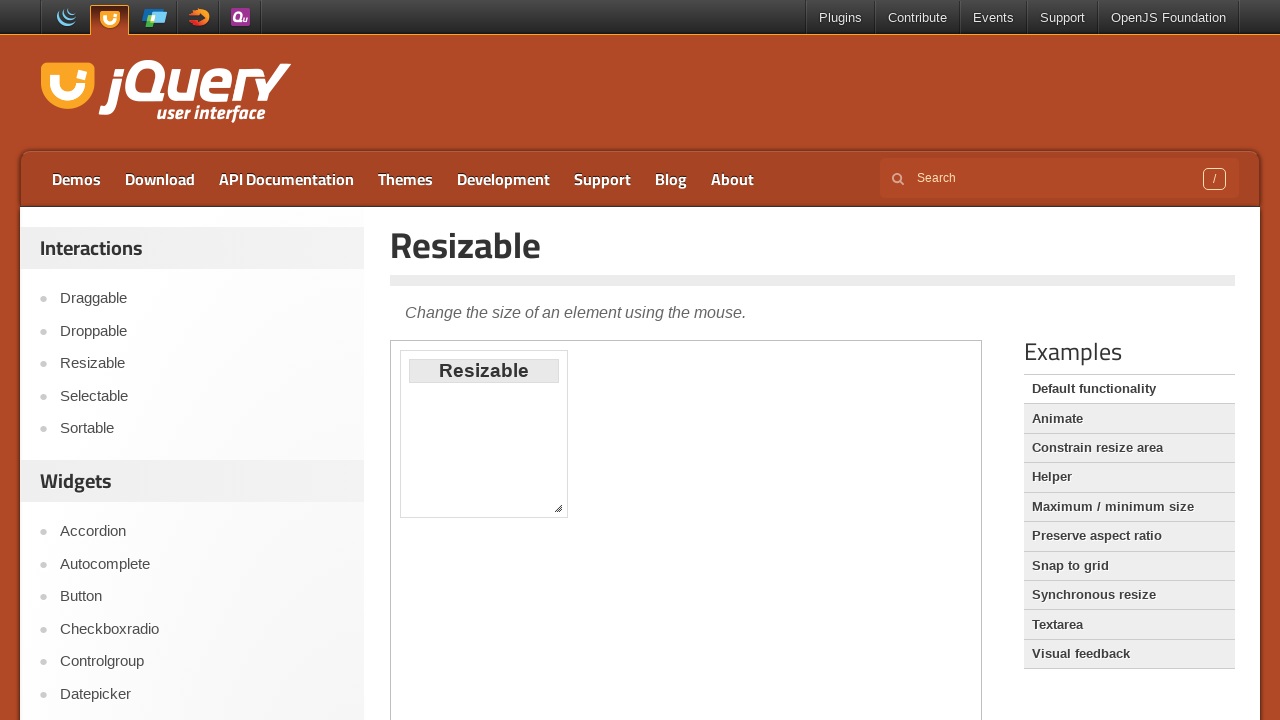

Retrieved bounding box of resize handle
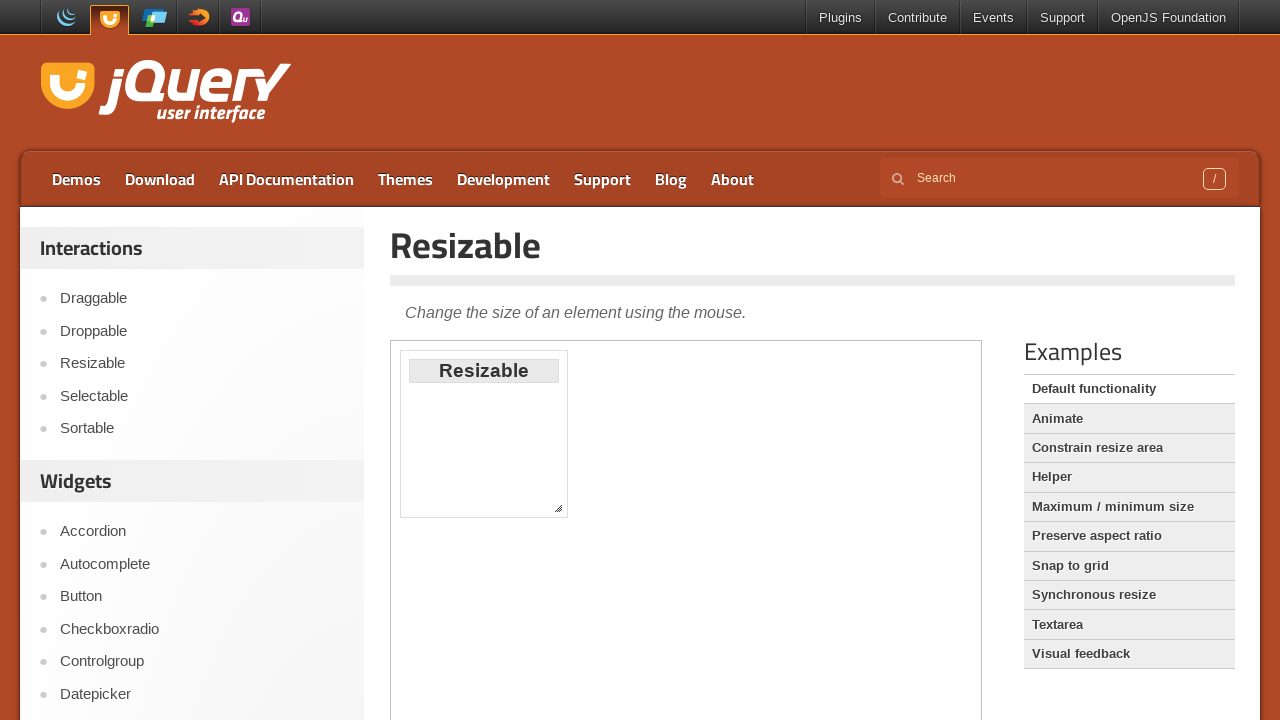

Moved mouse to center of resize handle at (558, 508)
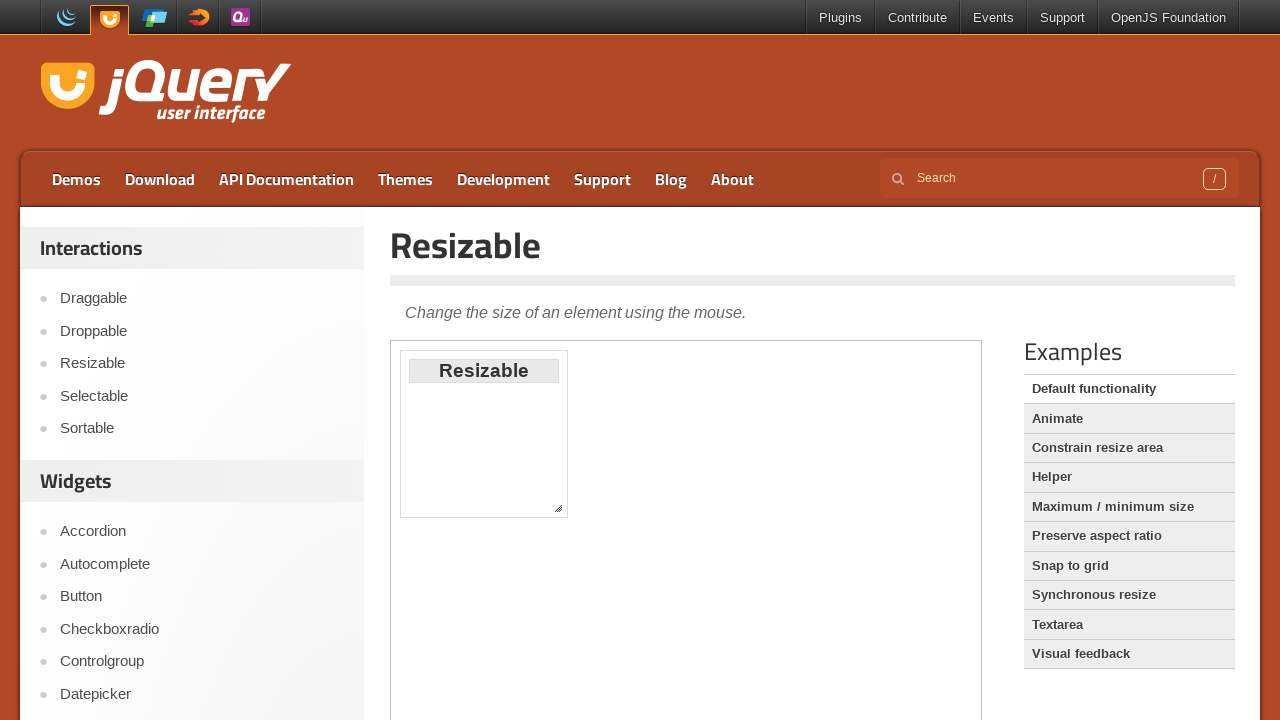

Pressed mouse button down on resize handle at (558, 508)
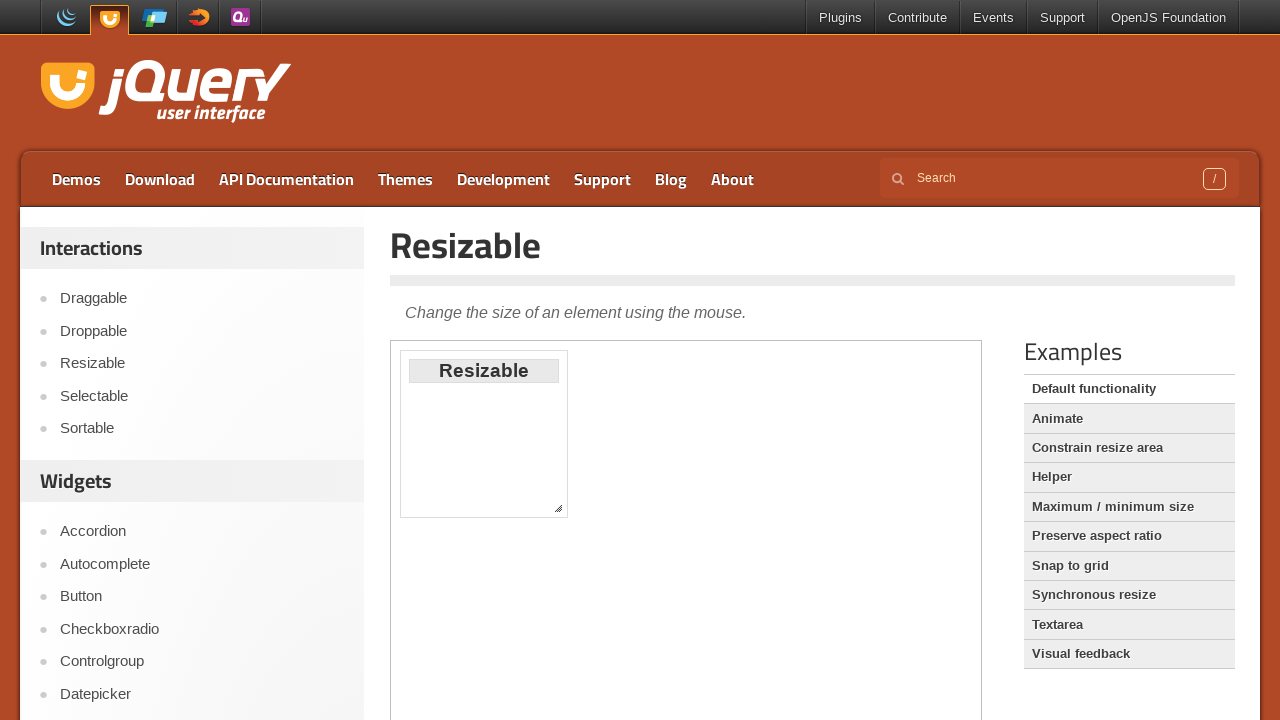

Dragged resize handle to expand widget at (850, 727)
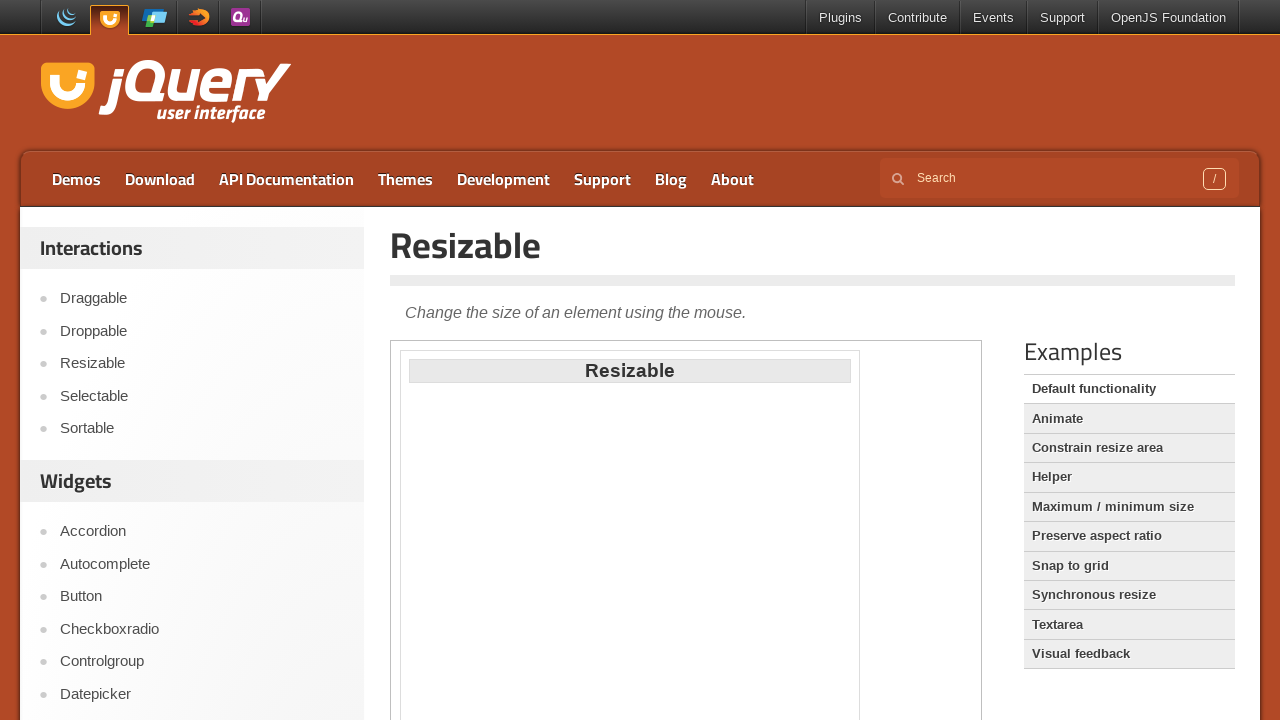

Released mouse button to complete resize at (850, 727)
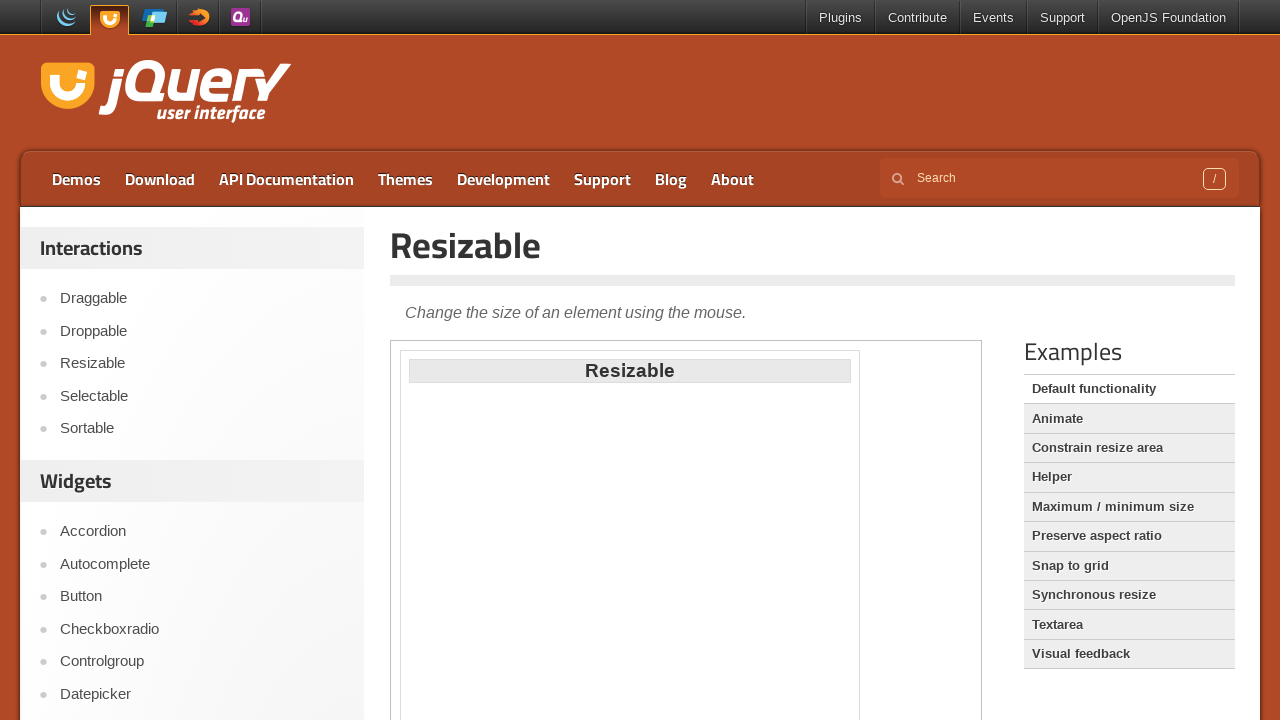

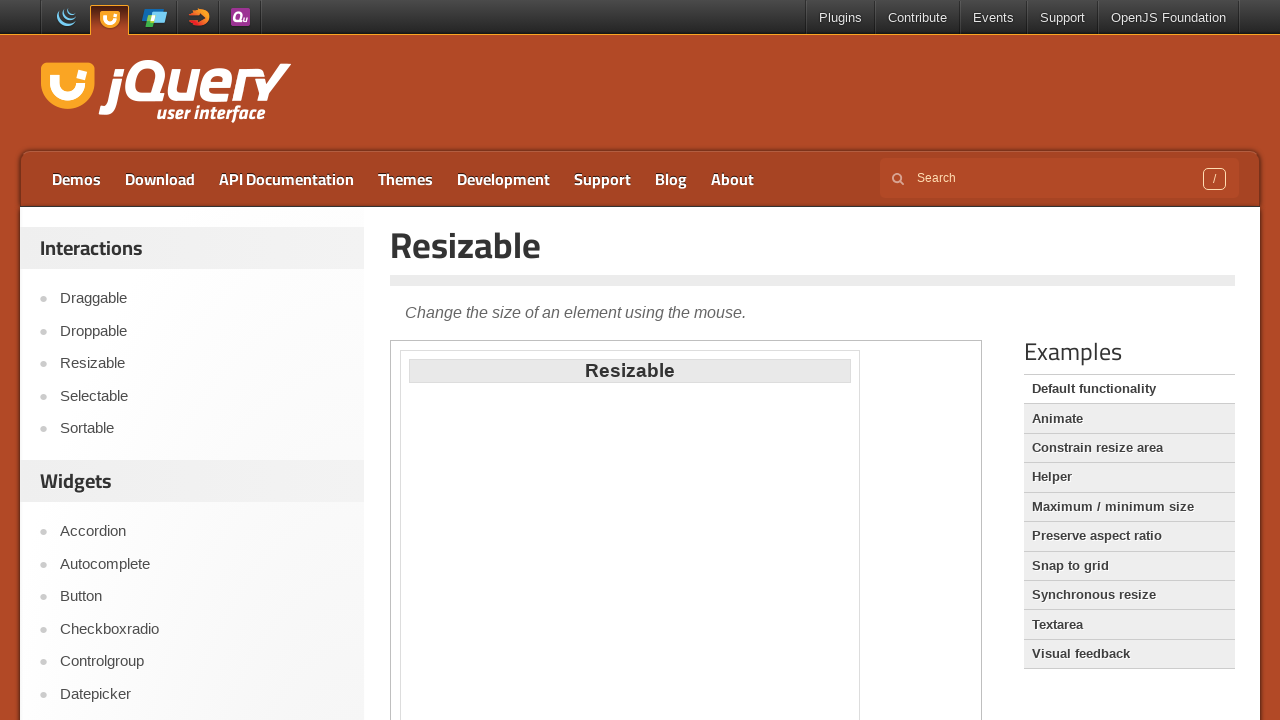